Tests complete navigation flow by starting at introduction and navigating to the next page using the Next button.

Starting URL: https://anton-abyzov.github.io/ai-power/episodes/01-portfolio-no-code/content/00-introduction/

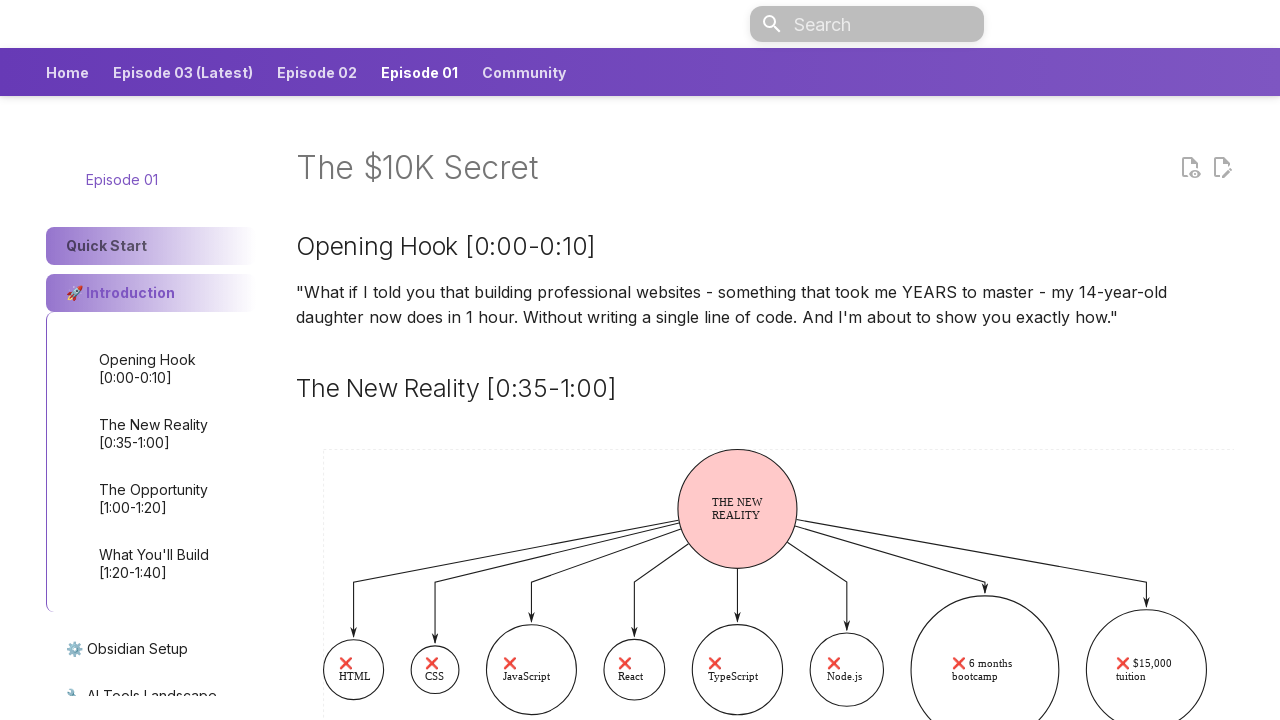

Verified that 'Obsidian Setup' Next button is visible
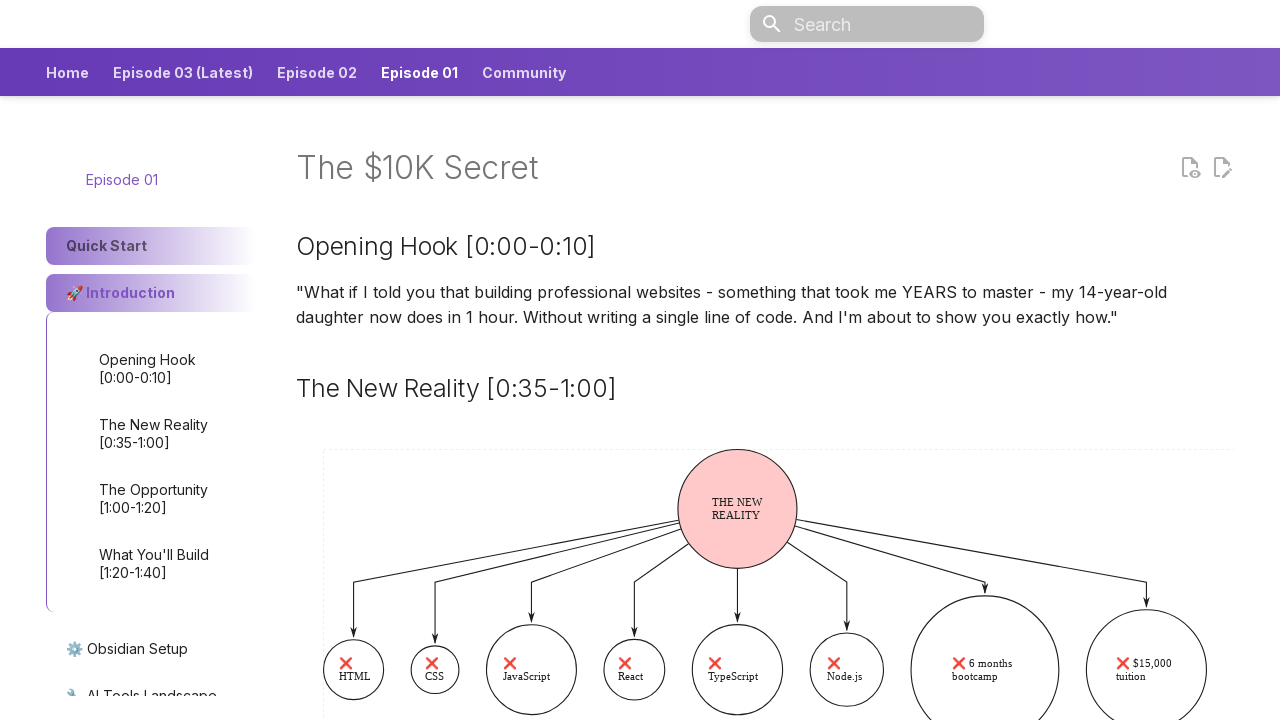

Clicked 'Obsidian Setup' Next button to navigate to next page at (151, 649) on a:has-text('Obsidian Setup') >> nth=0
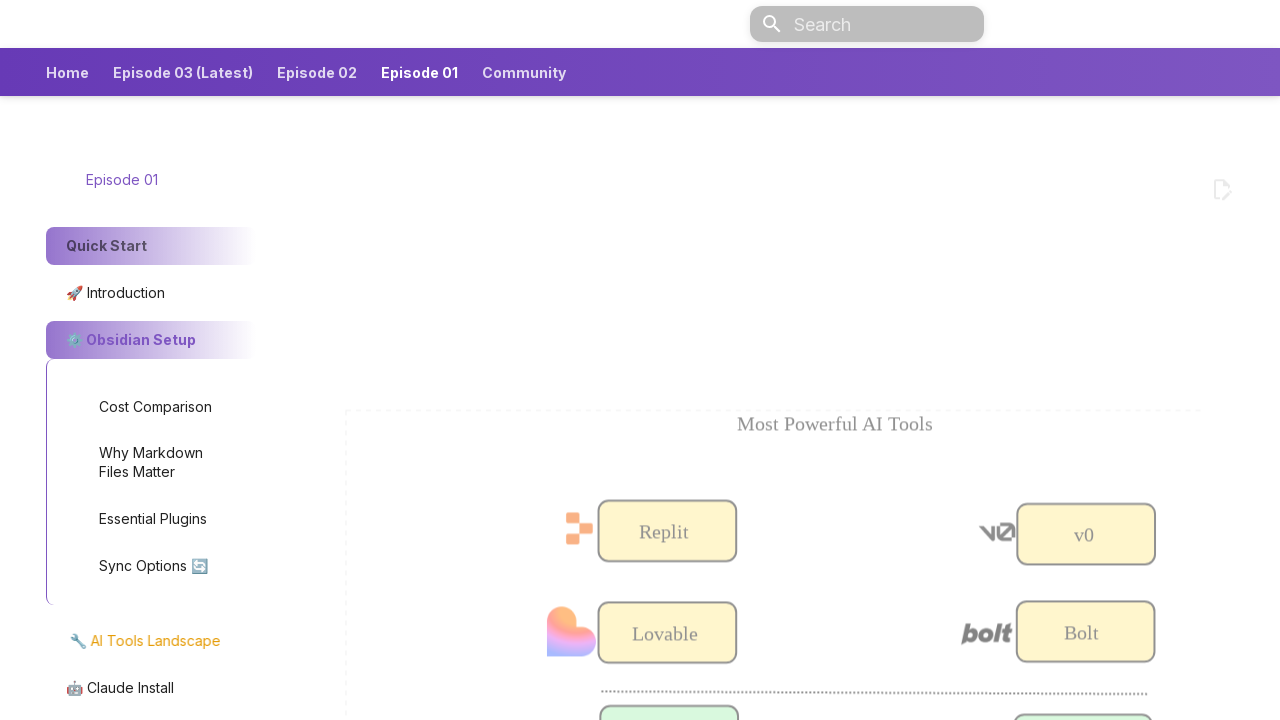

Page finished loading with networkidle state
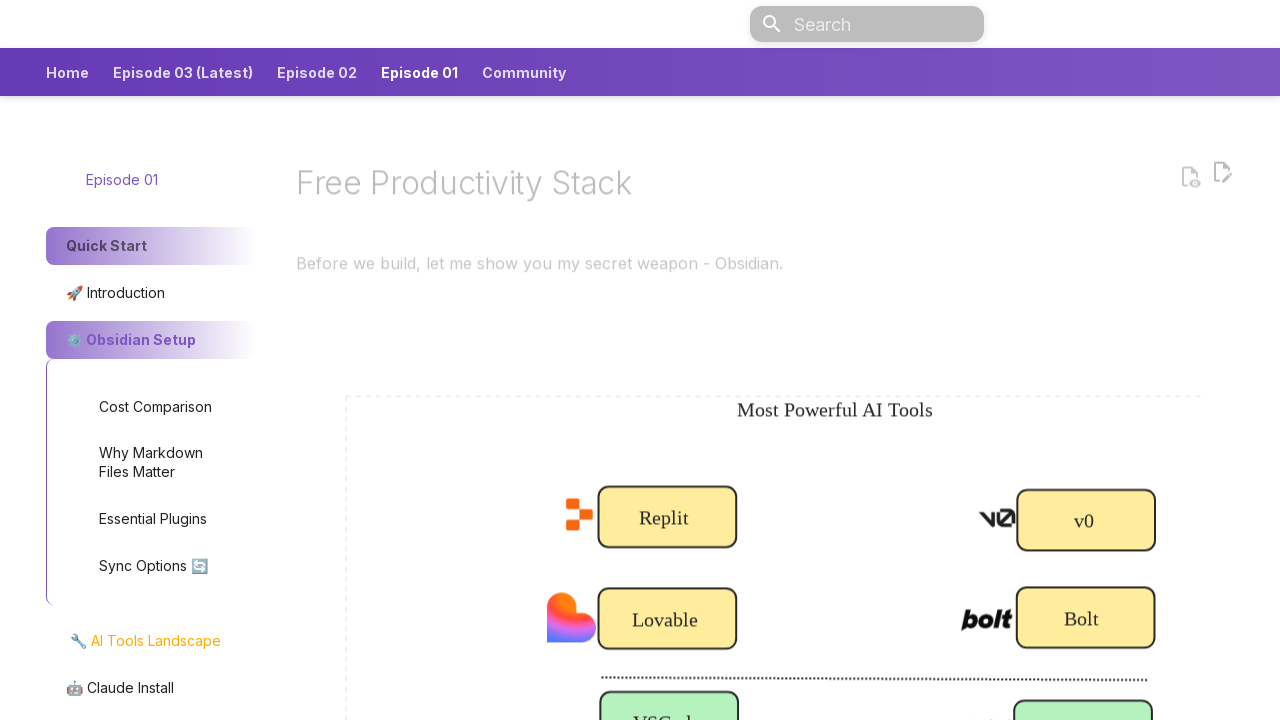

Verified navigation to Obsidian Setup page - URL: https://anton-abyzov.github.io/ai-power/episodes/01-portfolio-no-code/content/01-obsidian-setup/
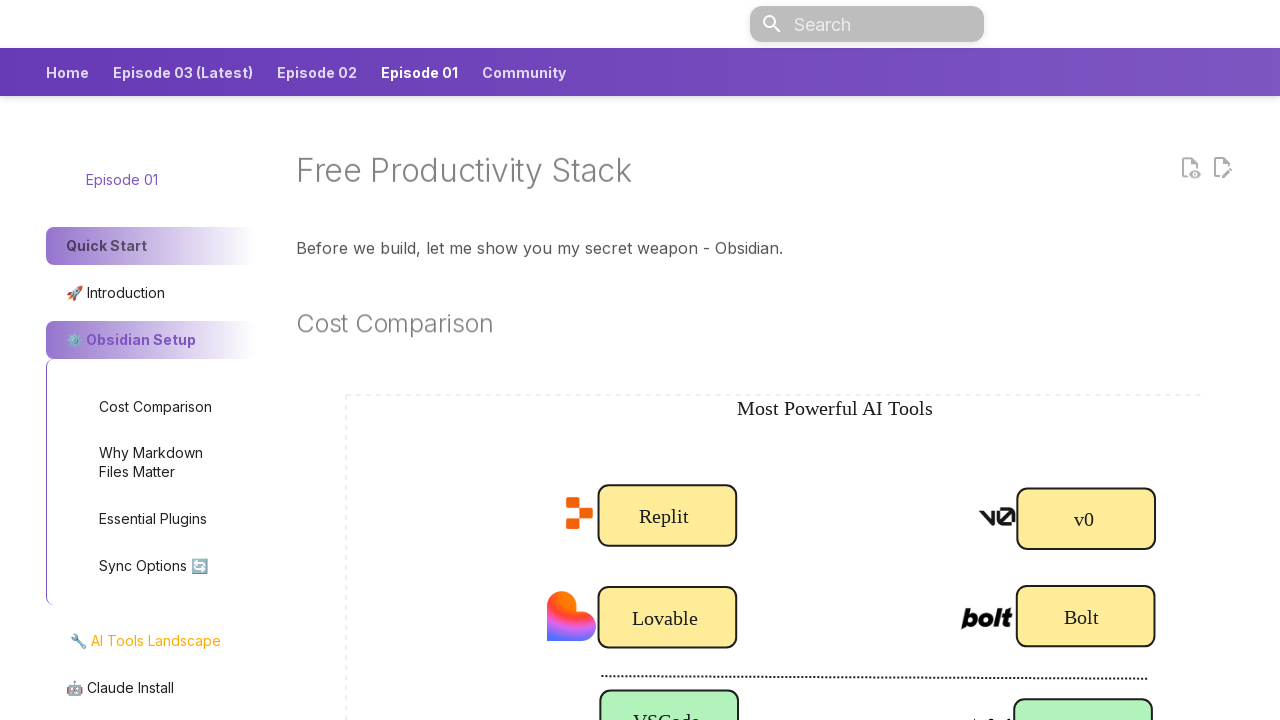

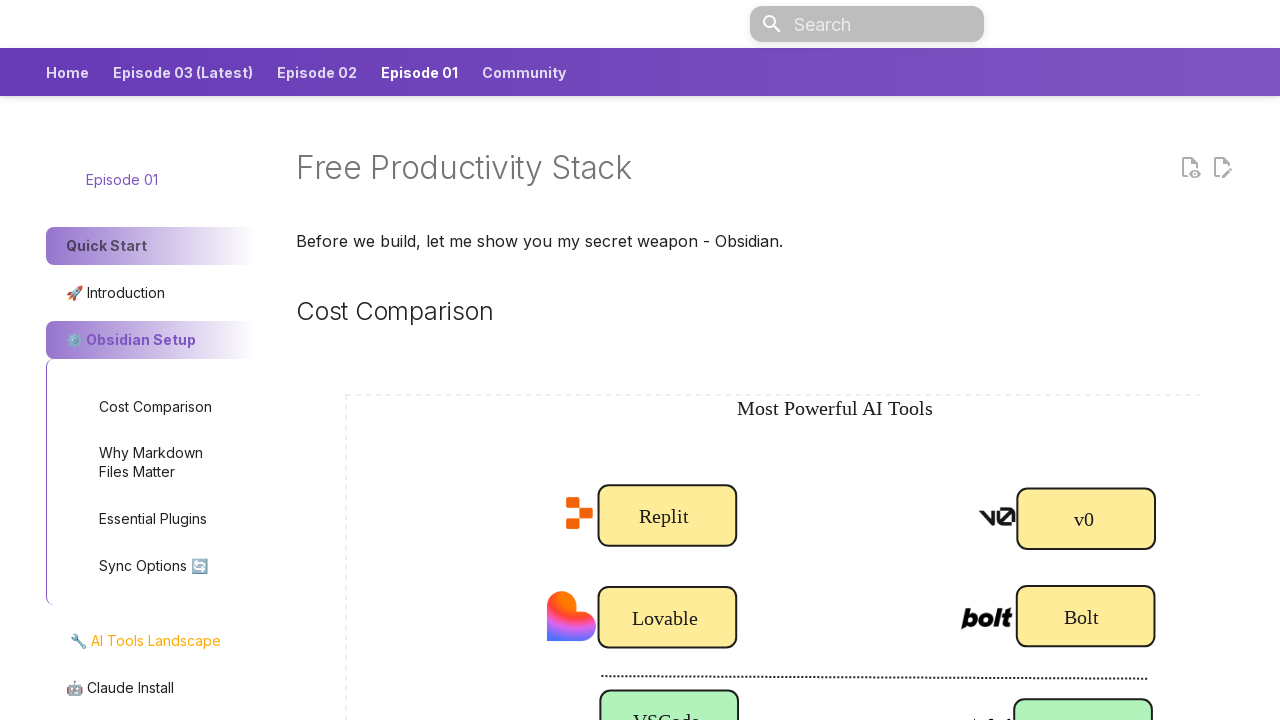